Tests modal functionality by clicking a button to open a simple modal and verifying the modal content appears

Starting URL: https://practice-automation.com/modals/

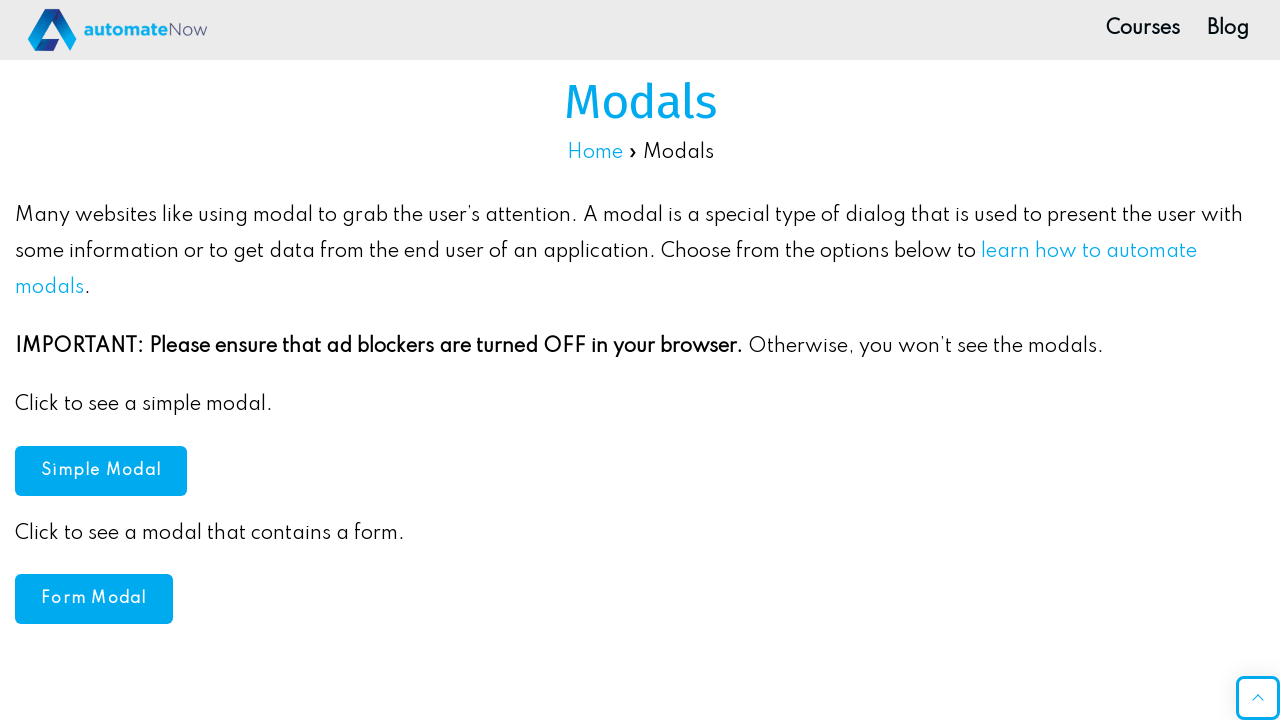

Clicked the simple modal button at (101, 470) on .popmake-1318
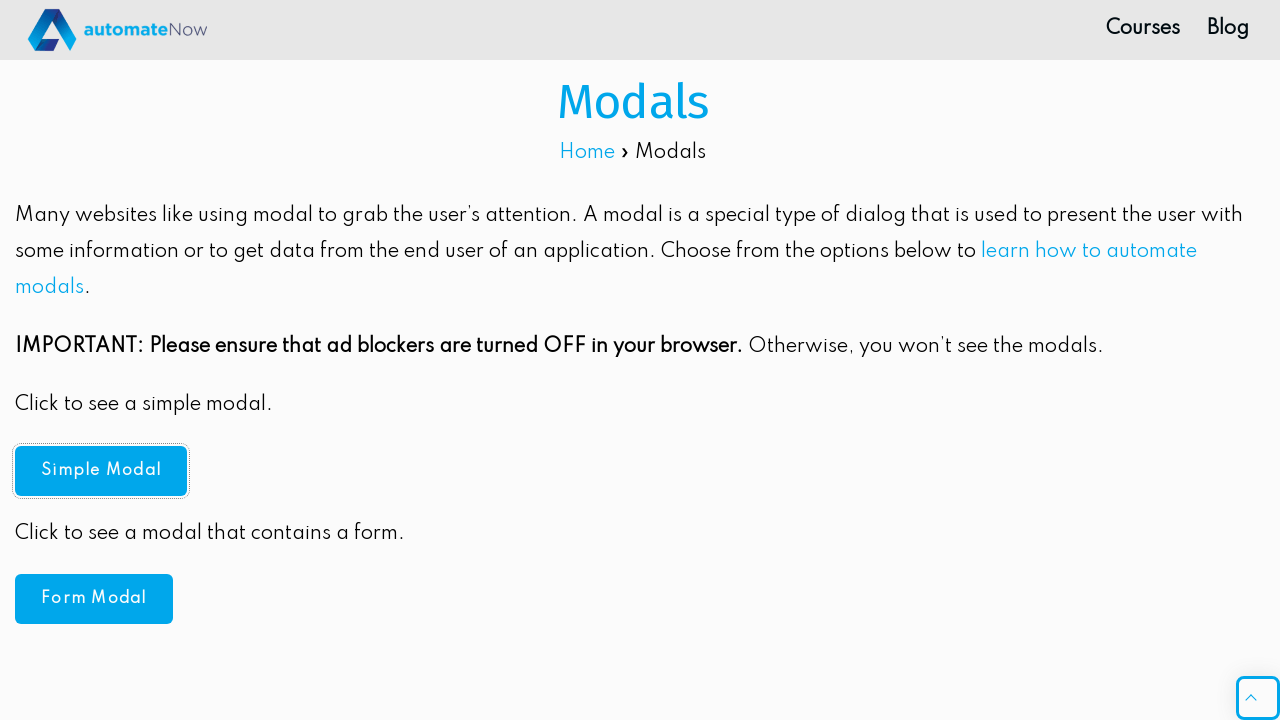

Modal appeared and selector #simpleModal is visible
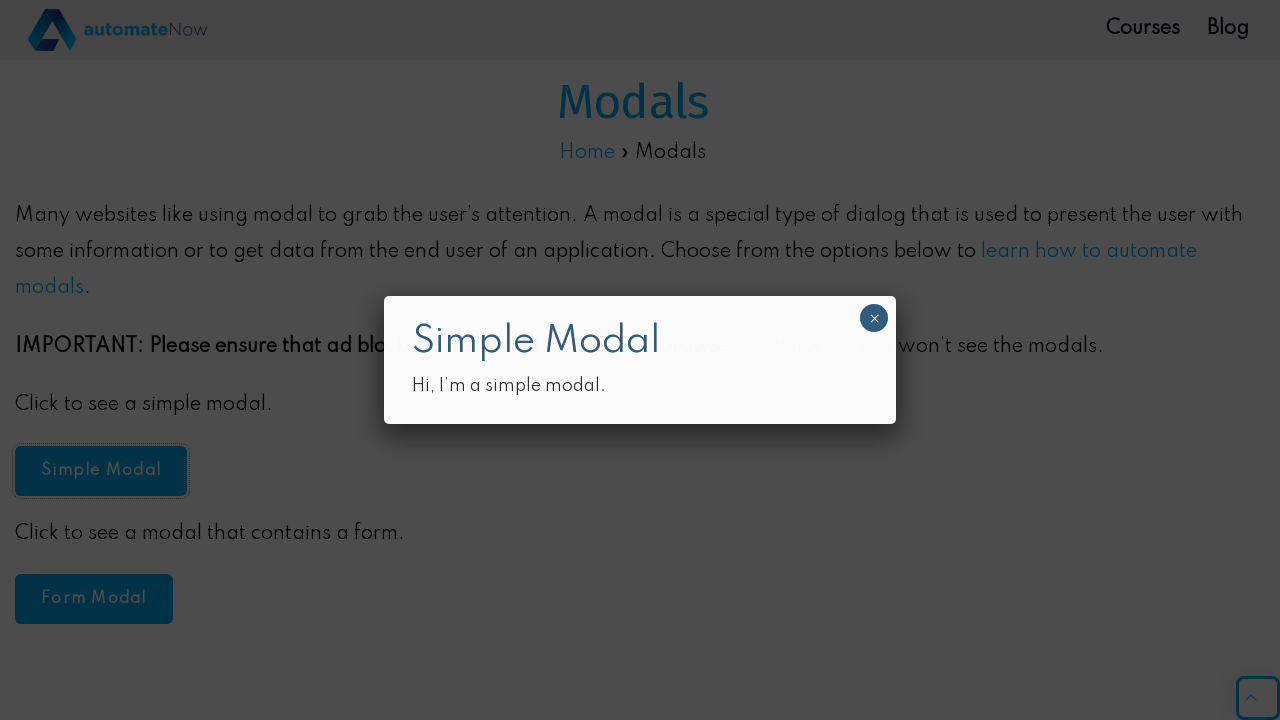

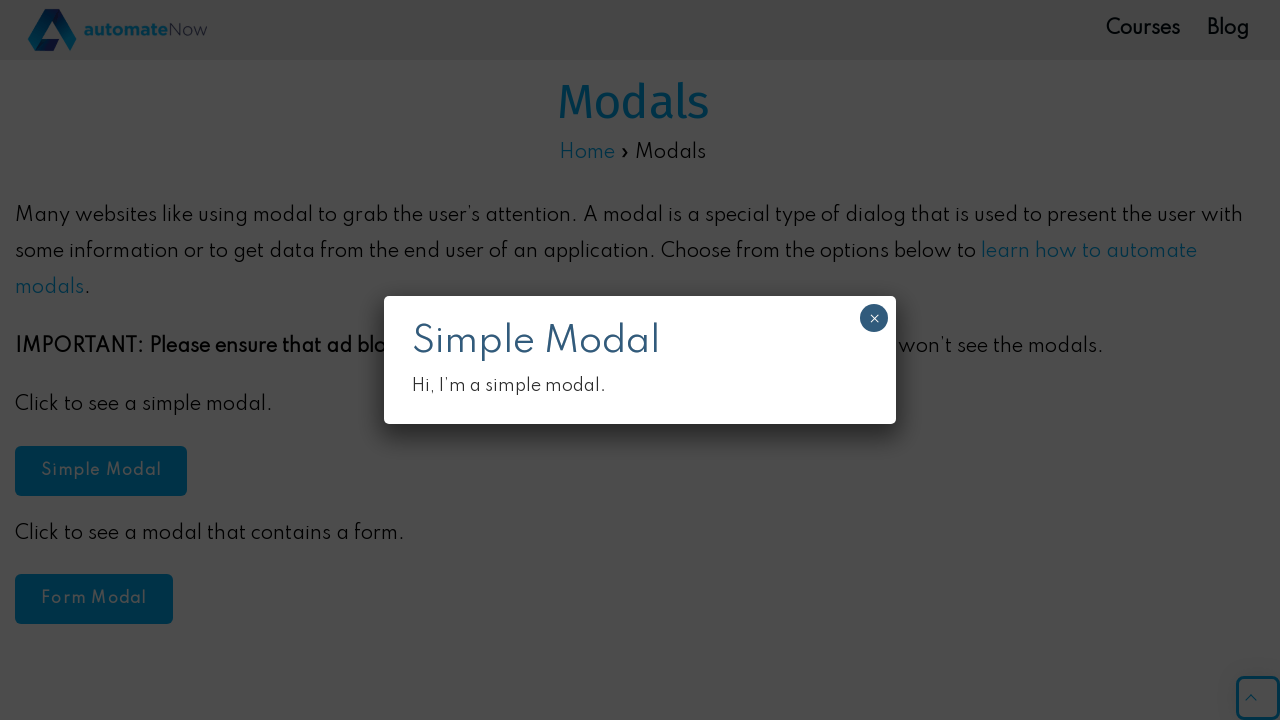